Tests adding the same product multiple times to the shopping cart on Demoblaze website by clicking on a laptop category, selecting a product, and adding it to cart three times

Starting URL: https://www.demoblaze.com/index.html

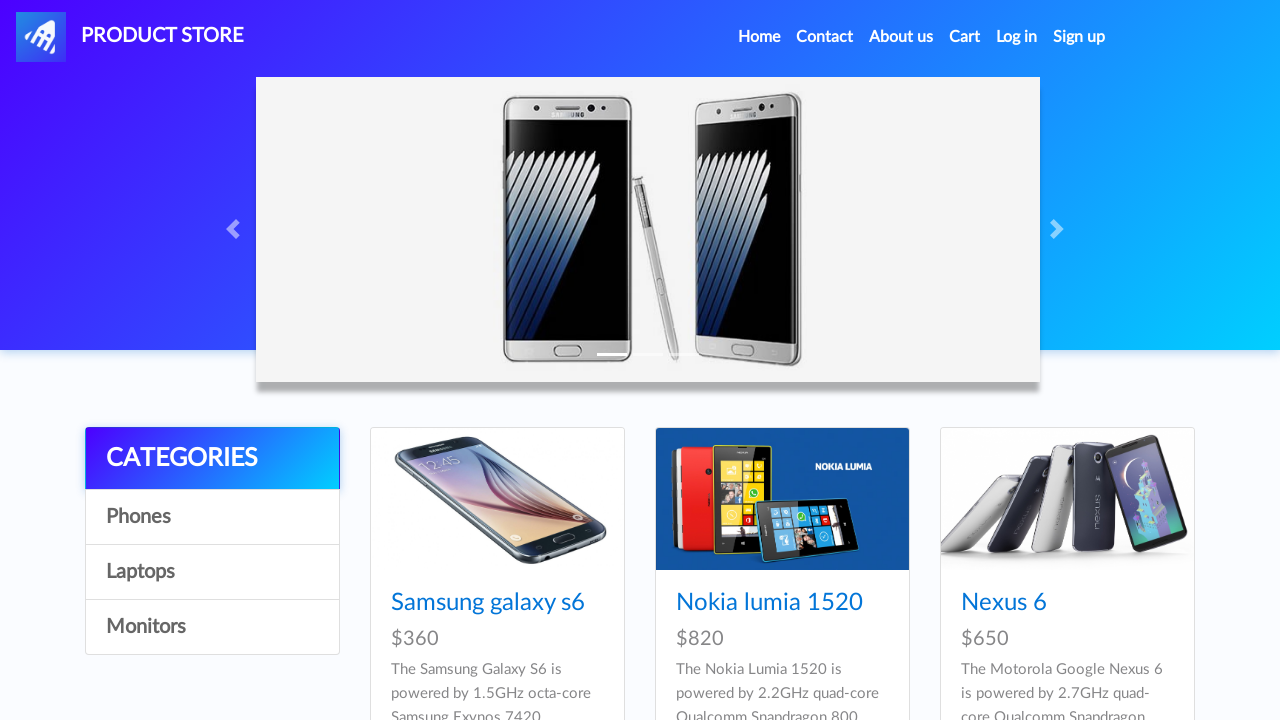

Clicked on Laptop category at (212, 572) on xpath=/html/body/div[5]/div/div[1]/div/a[3]
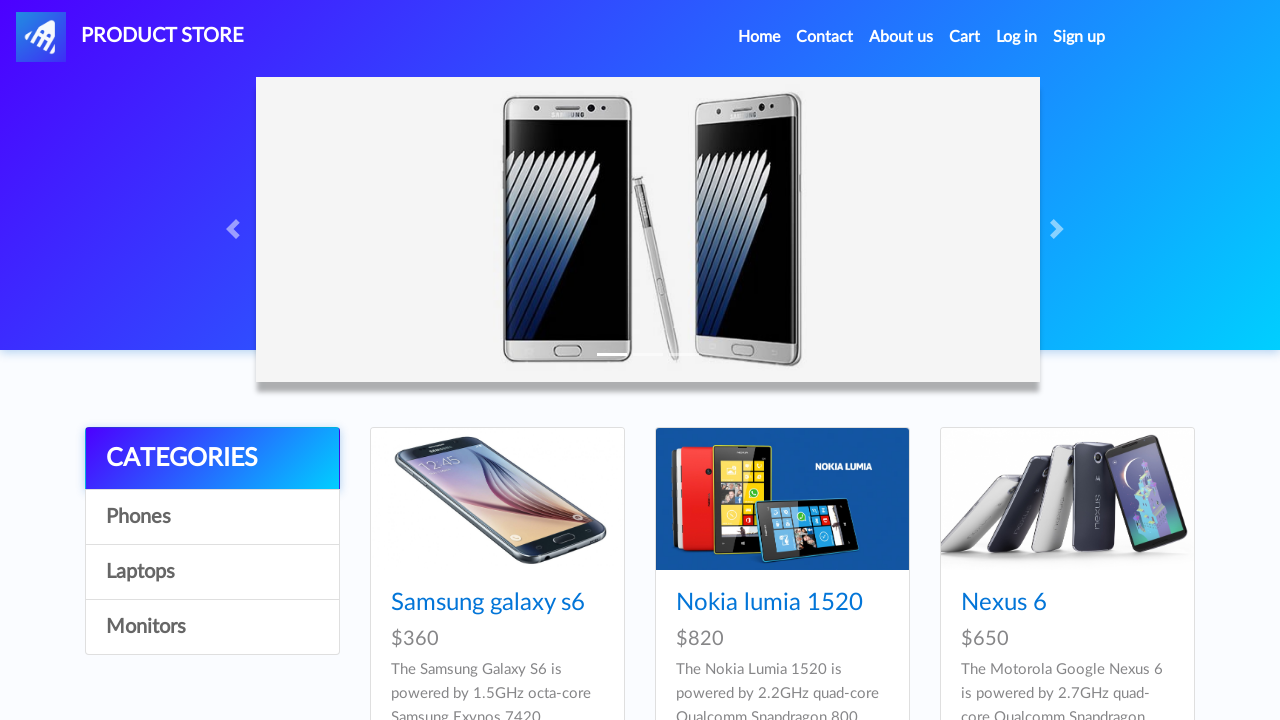

Waited 2 seconds for Laptop category to load
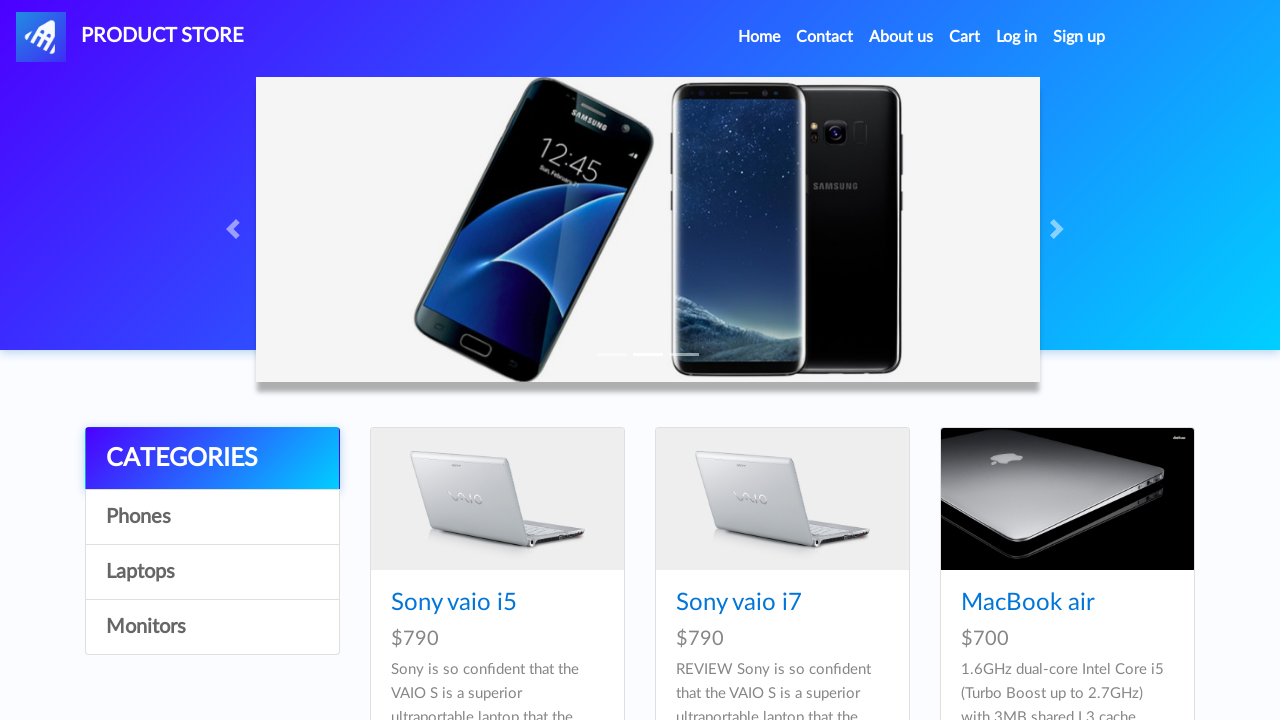

Clicked on Sony laptop product at (497, 499) on xpath=/html/body/div[5]/div/div[2]/div/div[1]/div/a
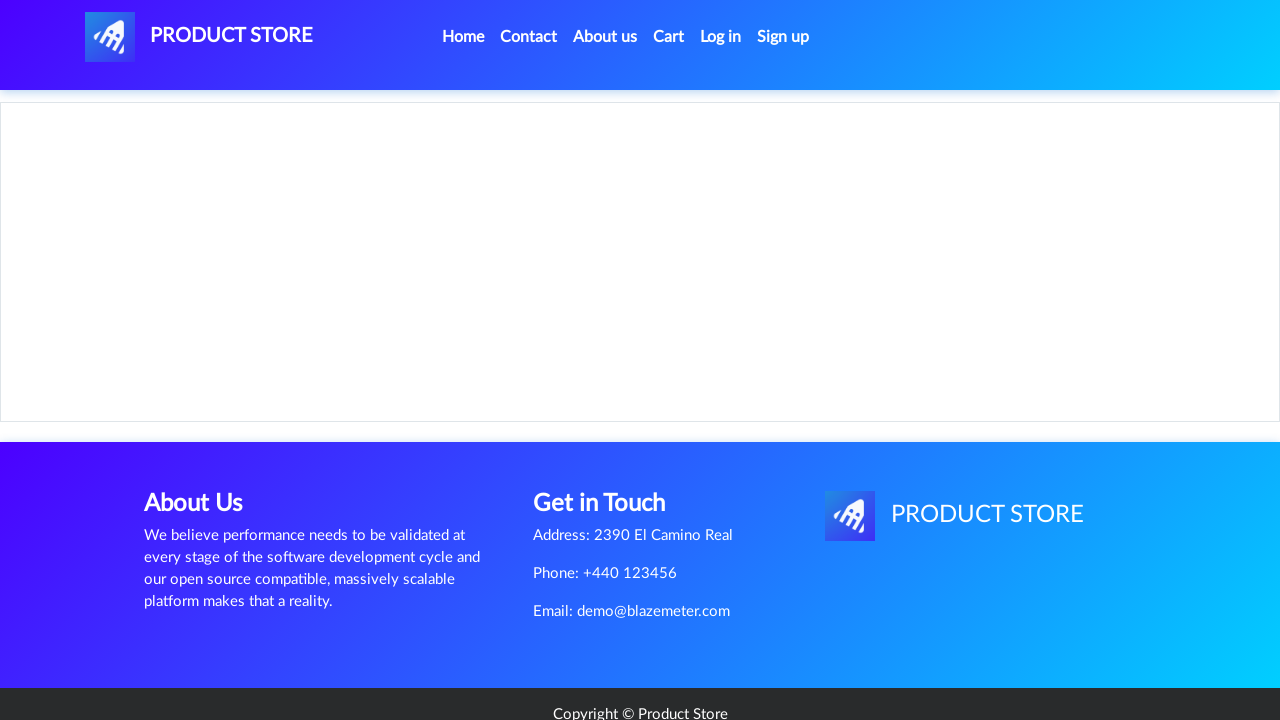

Waited 2 seconds for Sony laptop product details to load
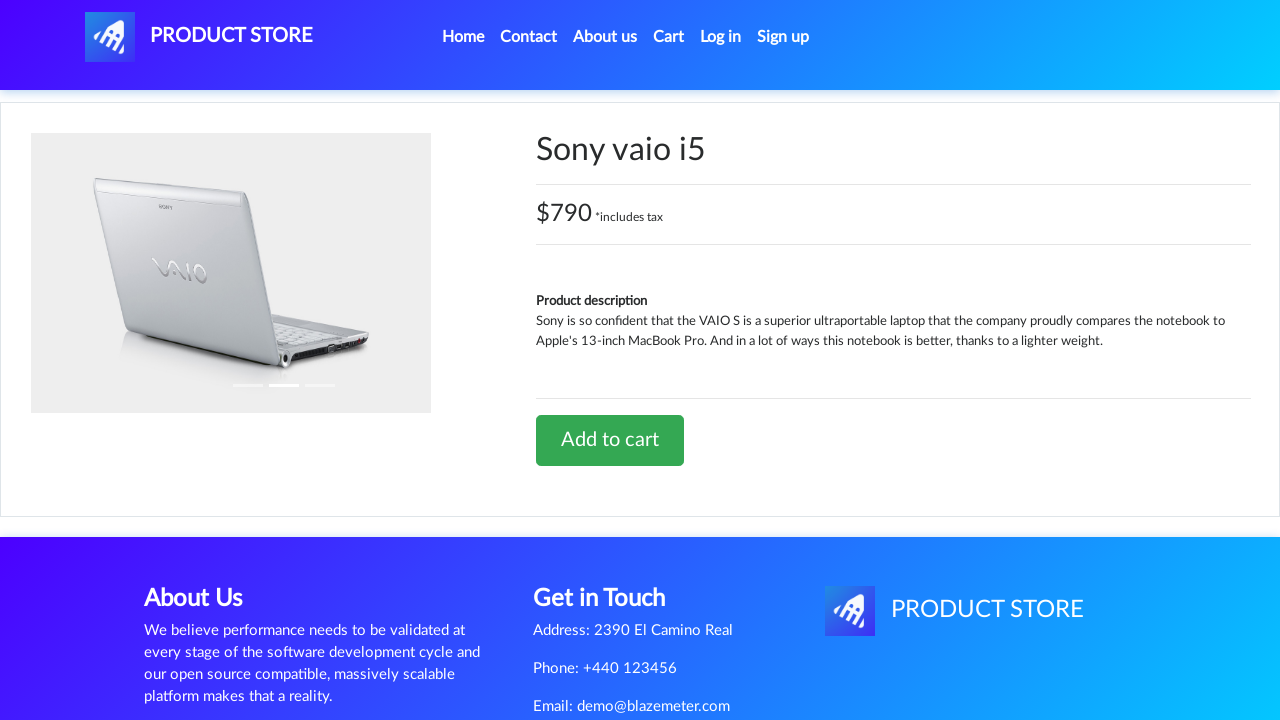

First click: Added Sony laptop to cart at (610, 440) on xpath=/html/body/div[5]/div/div[2]/div[2]/div/a
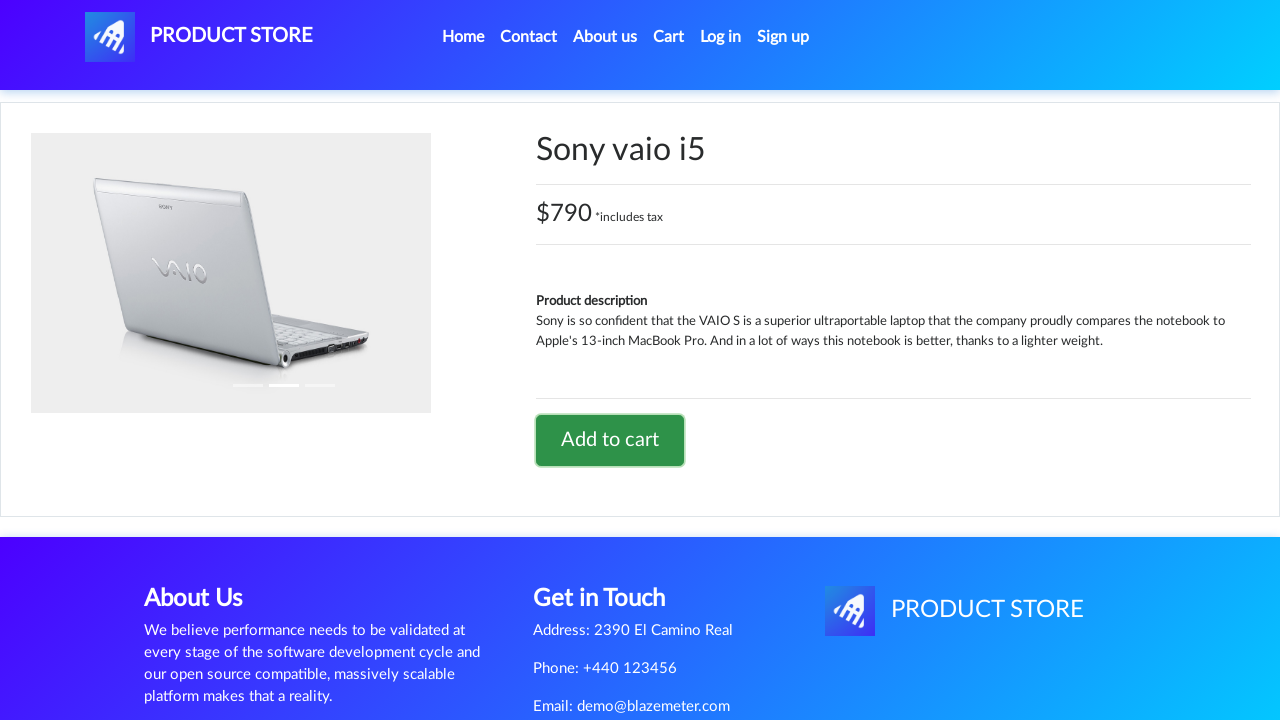

Set up dialog handler to accept alerts
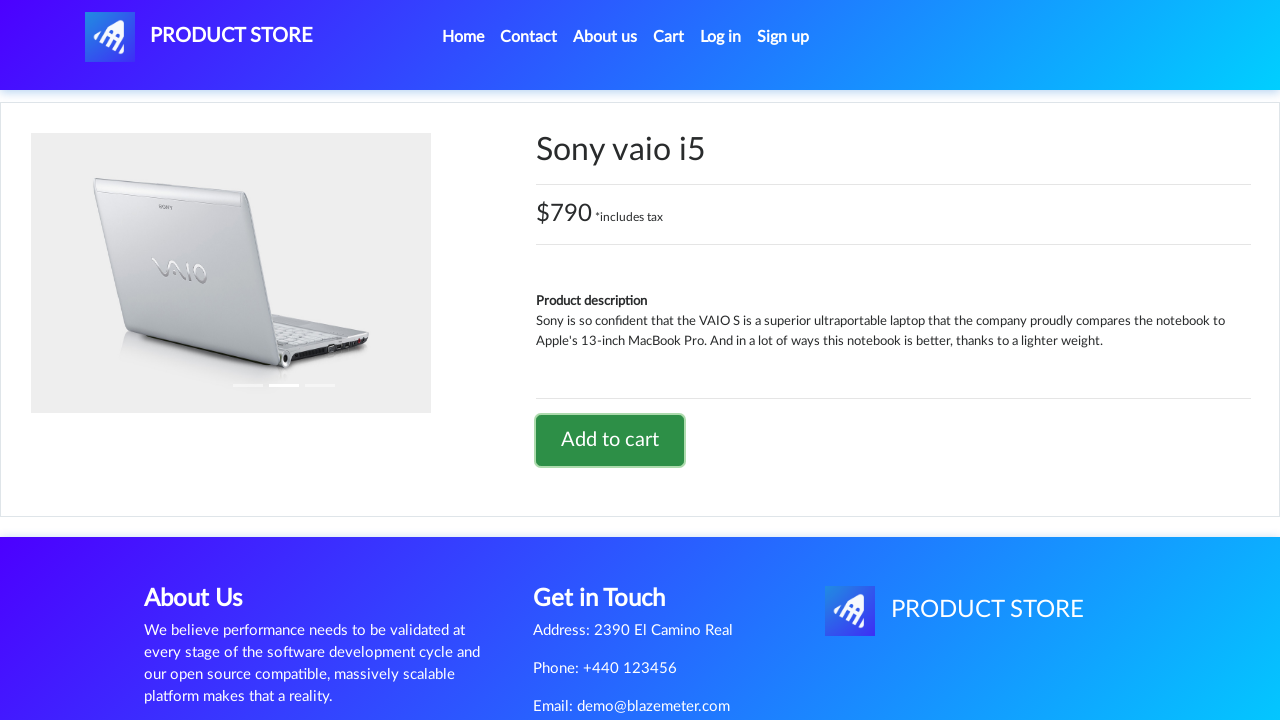

Waited 2 seconds after first add to cart
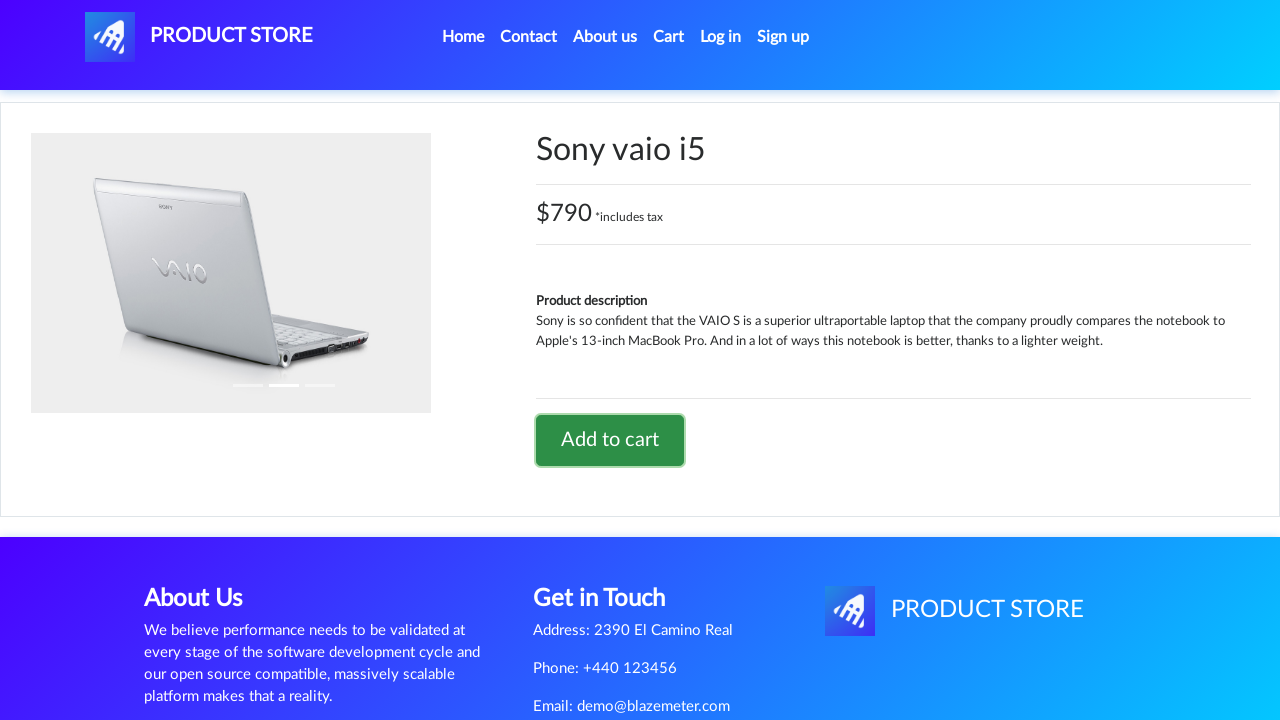

Second click: Added same Sony laptop to cart again at (610, 440) on xpath=/html/body/div[5]/div/div[2]/div[2]/div/a
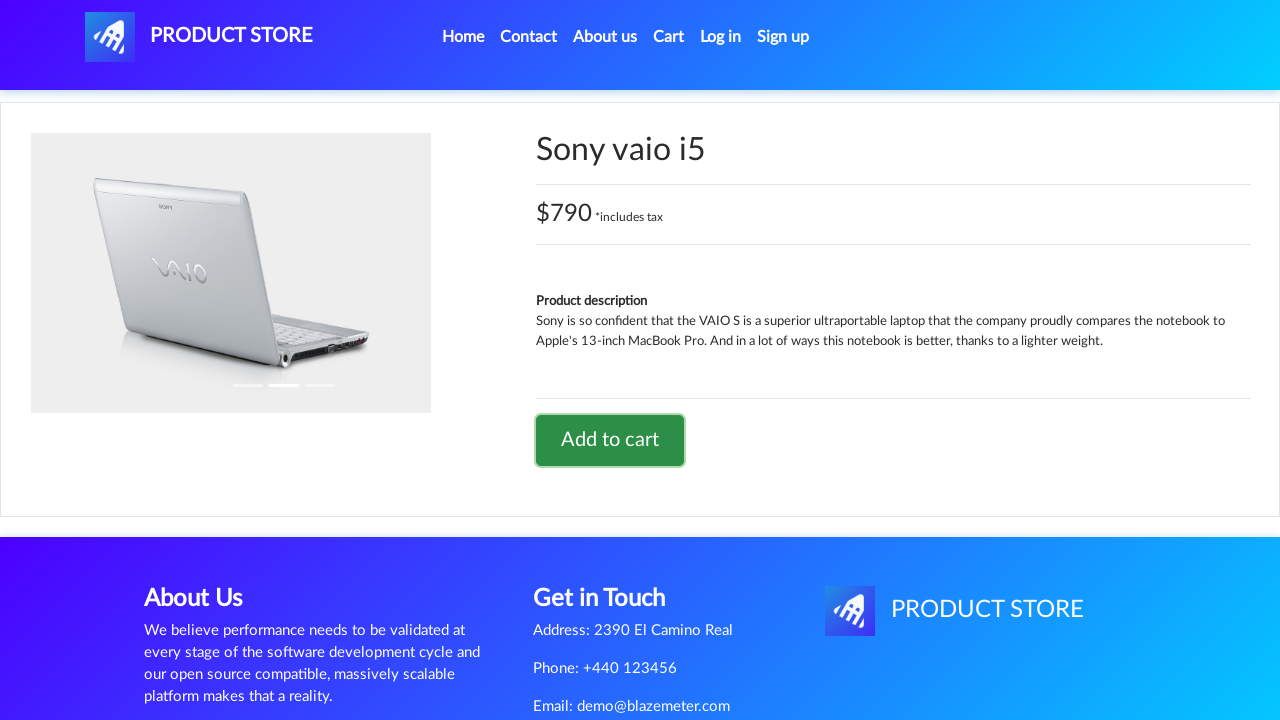

Waited 2 seconds after second add to cart
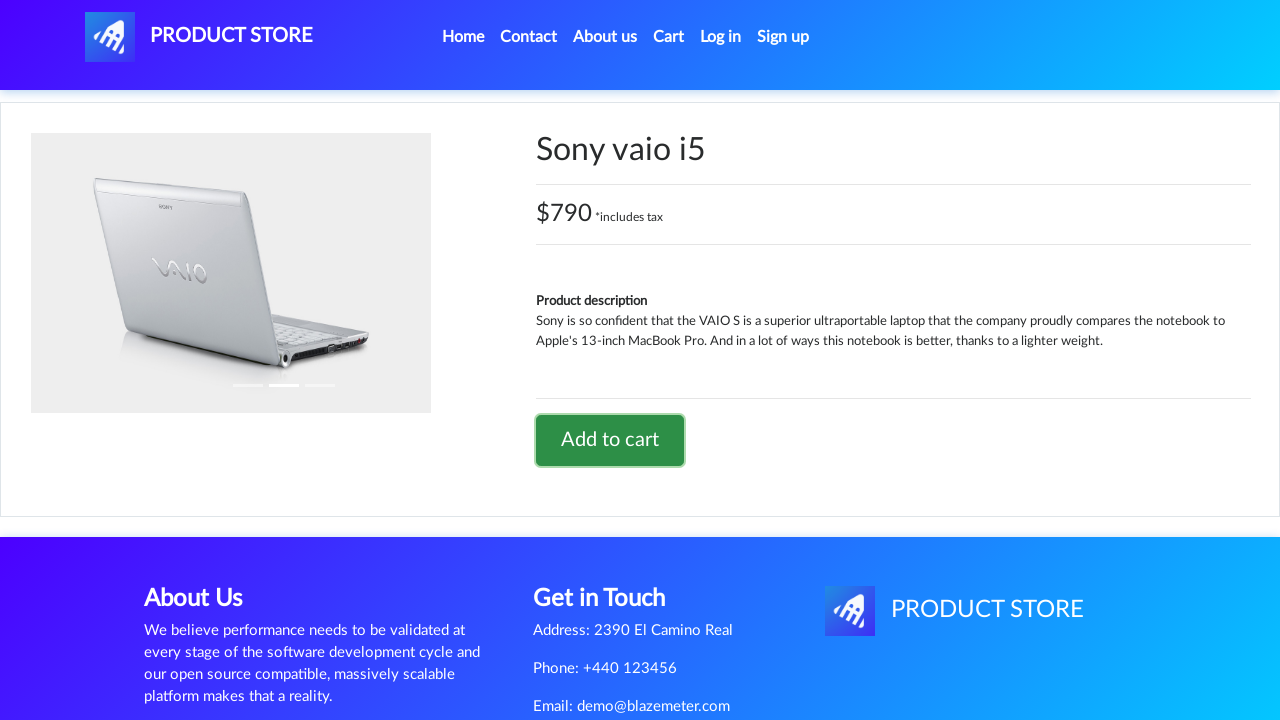

Third click: Added same Sony laptop to cart third time at (610, 440) on xpath=/html/body/div[5]/div/div[2]/div[2]/div/a
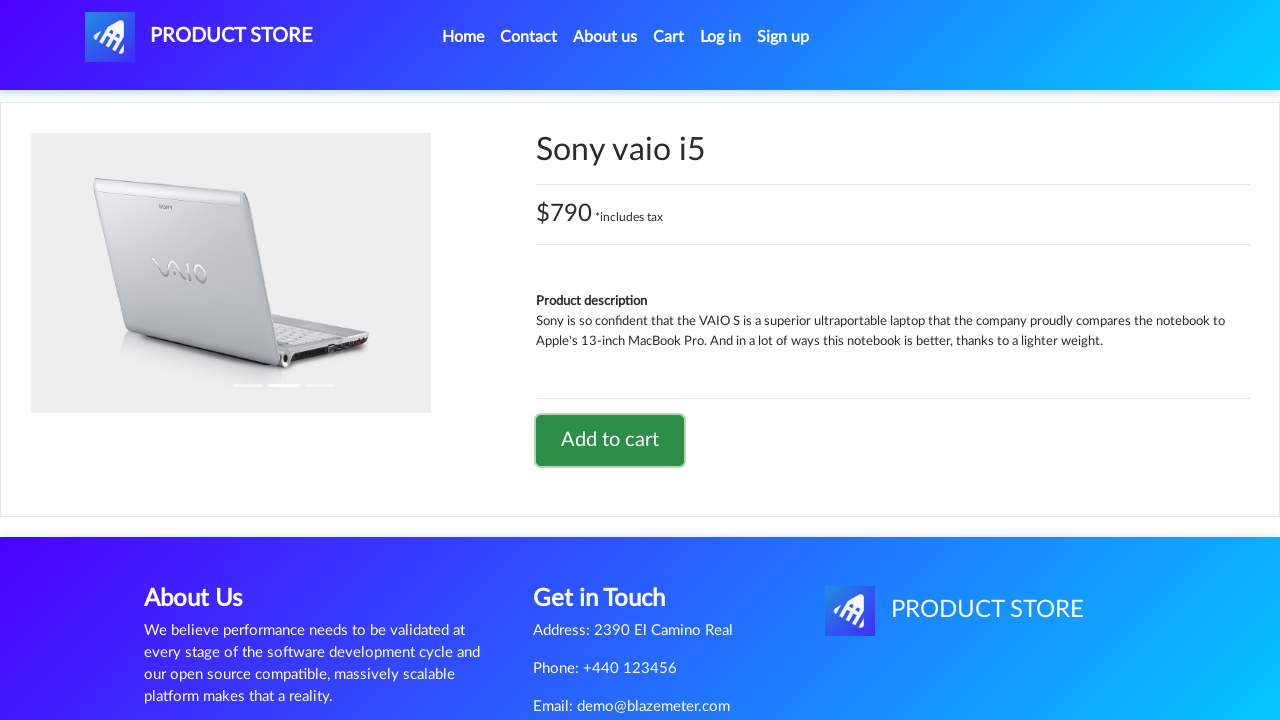

Waited 2 seconds after third add to cart
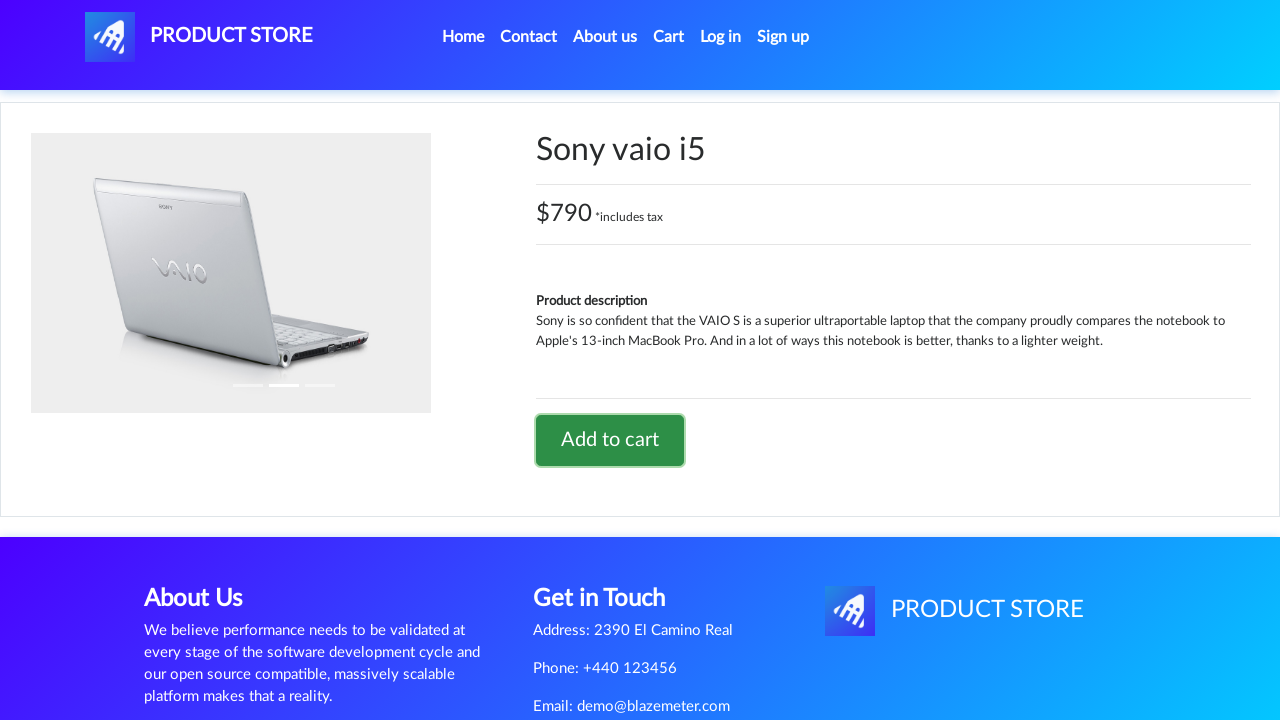

Clicked on shopping cart icon to navigate to cart at (669, 37) on #cartur
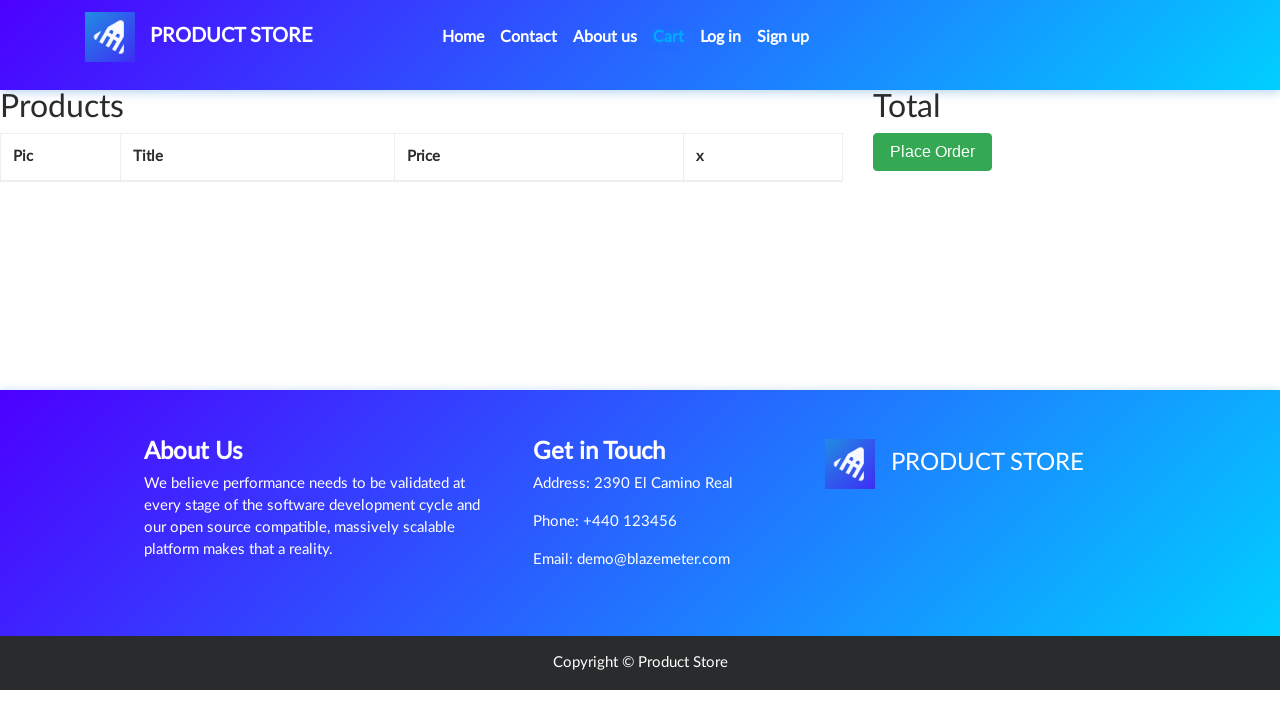

Waited 3 seconds for shopping cart to load
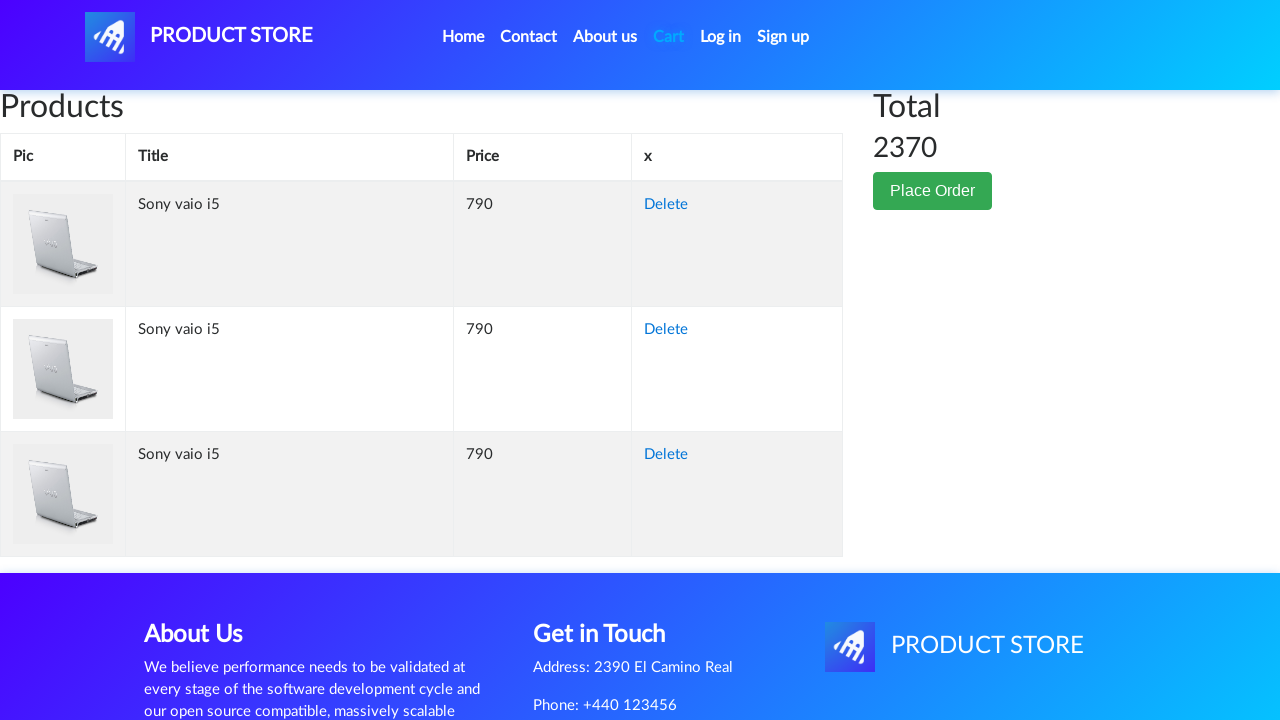

Cart table rows loaded successfully
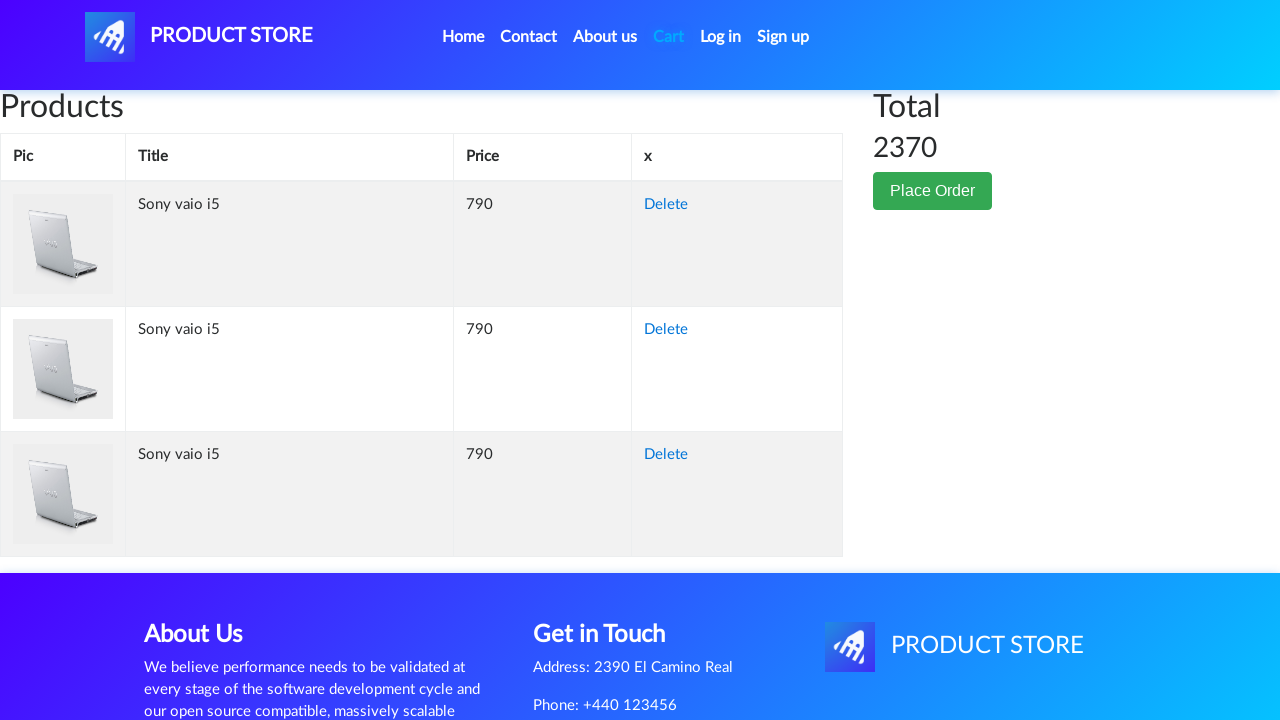

Retrieved all product rows from cart table
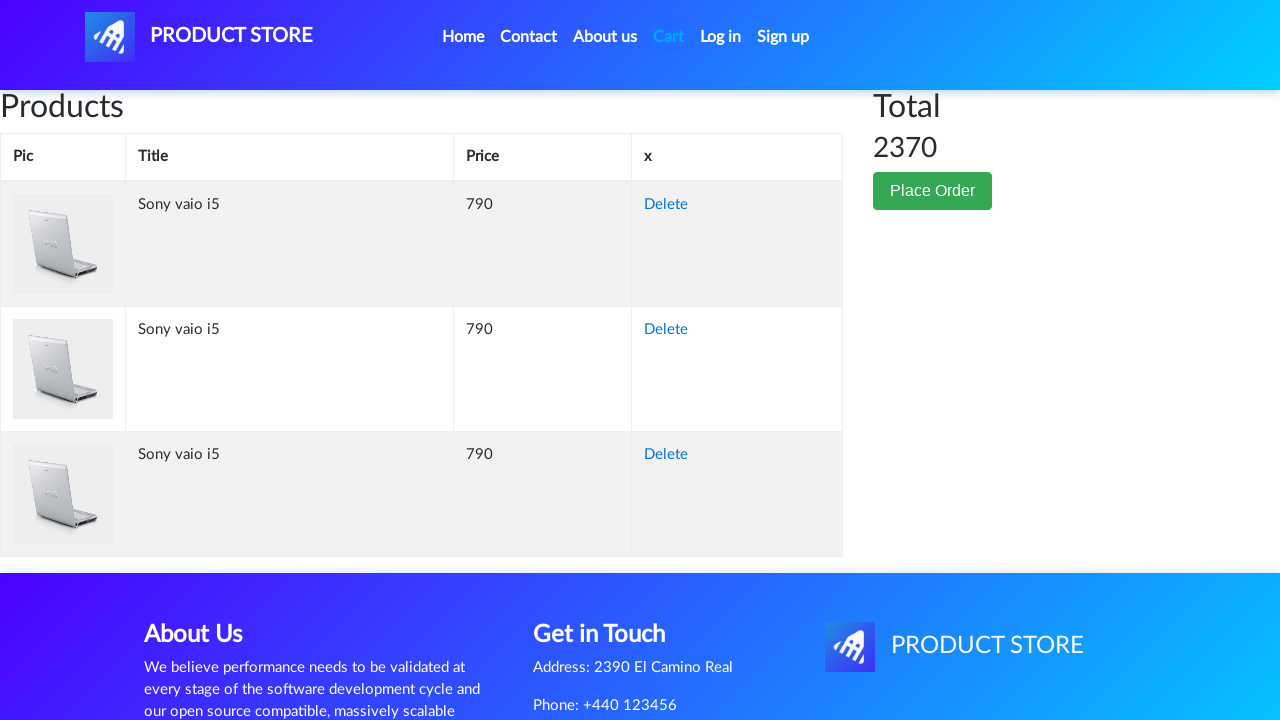

Verified that exactly 3 products are in the shopping cart
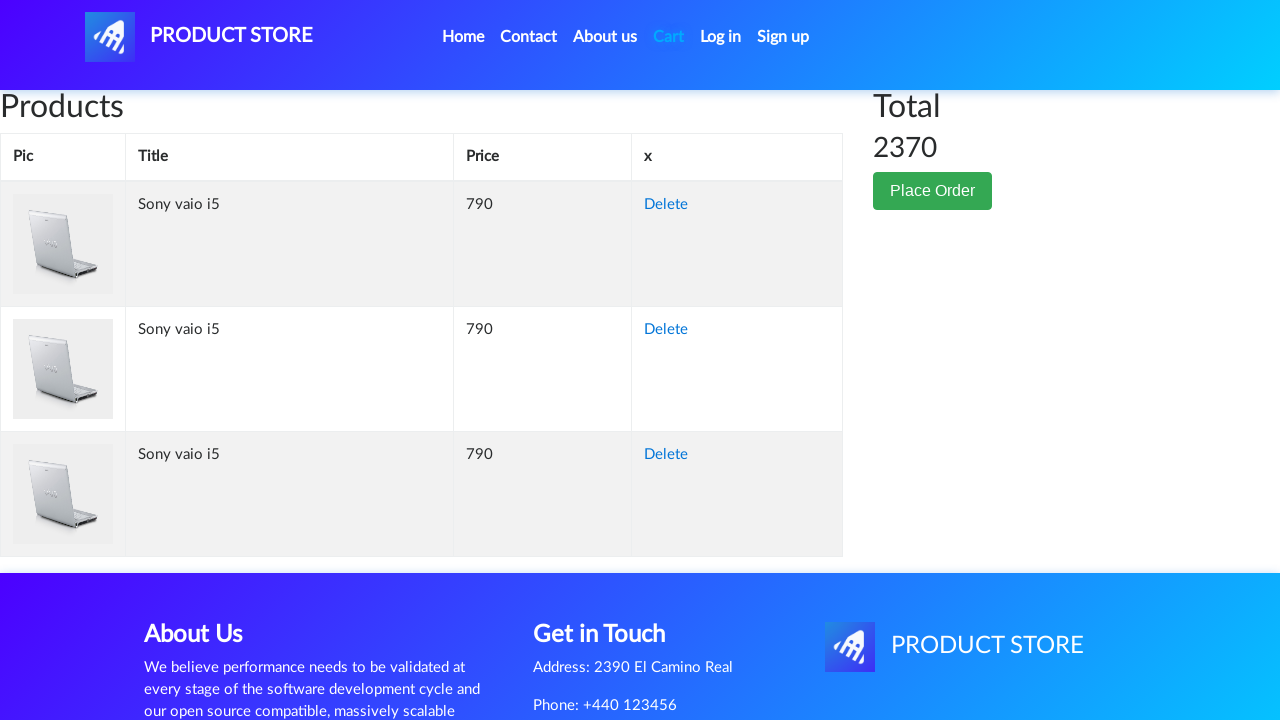

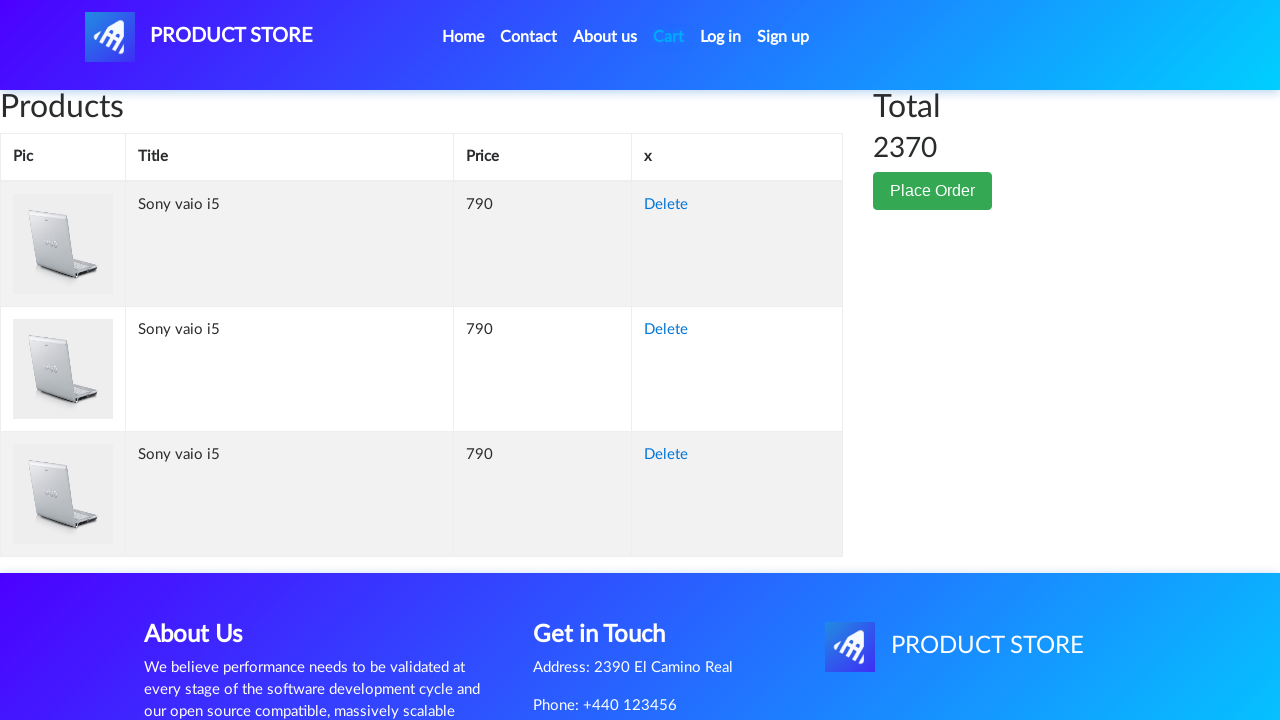